Tests a TRepeater form validation by verifying required field and format validators, then submits valid data and verifies the results are displayed correctly

Starting URL: https://www.pradoframework.net/demos/quickstart/index.php?page=Controls.Samples.TRepeater.Sample3&amp;notheme=true&amp;lang=en

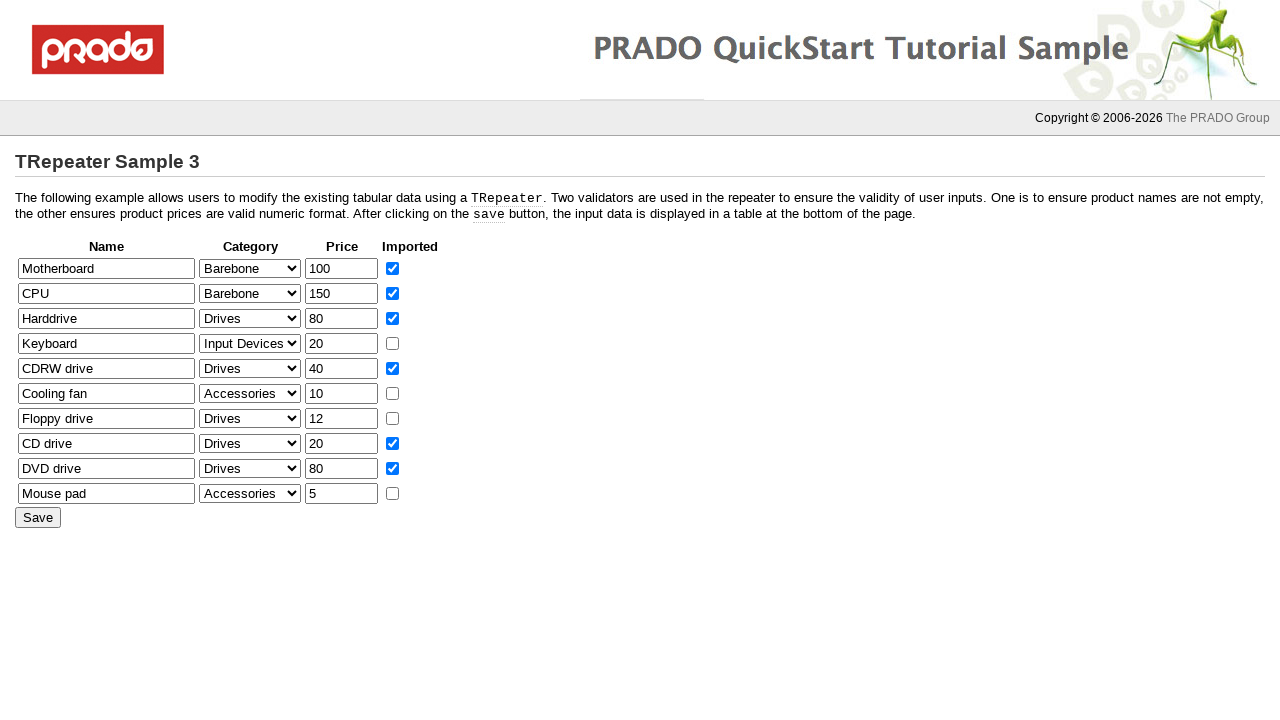

Verified product name validation error is not visible initially
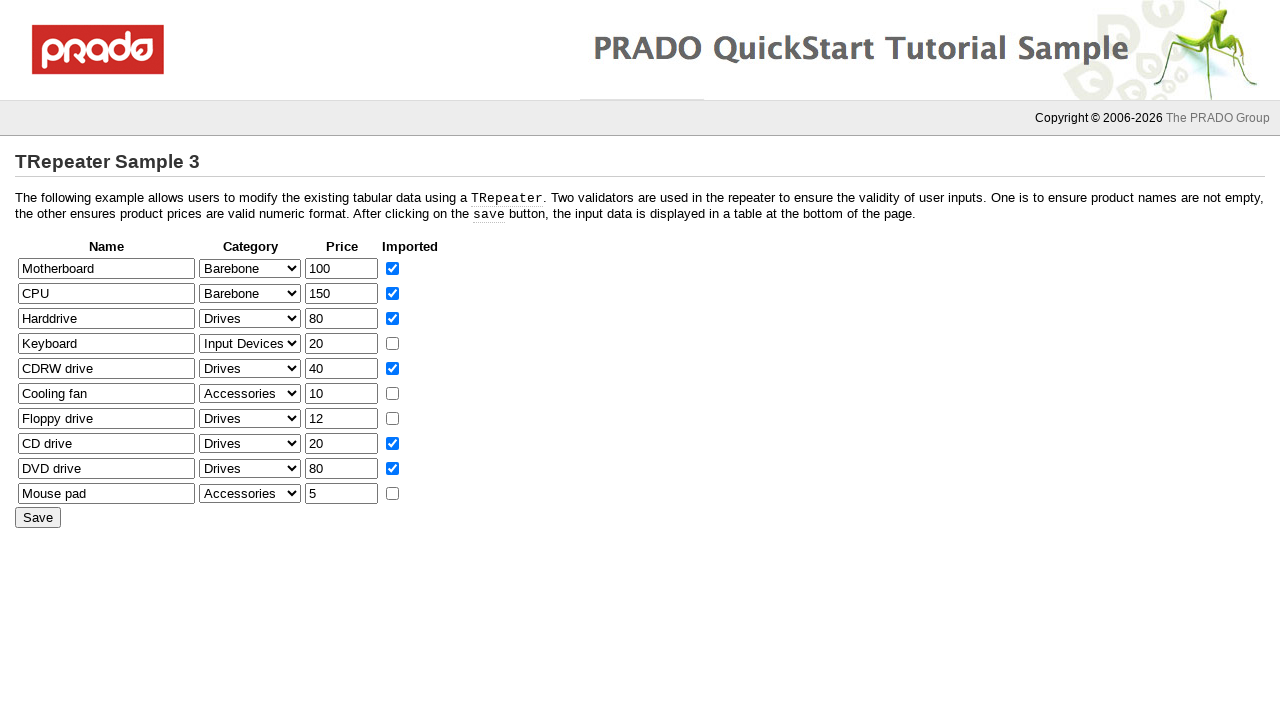

Cleared product name field on #ctl0_body_Repeater_ctl0_ProductName
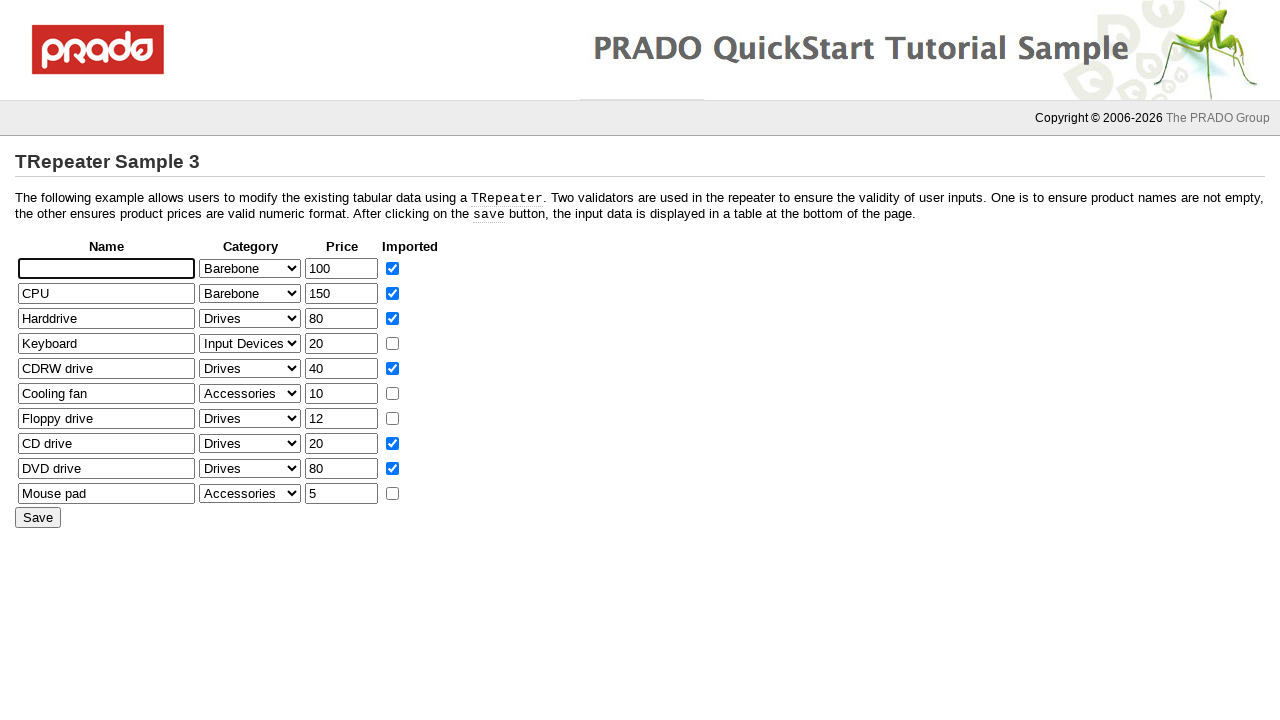

Clicked Save button to trigger validation at (38, 517) on input[type='submit'][value='Save']
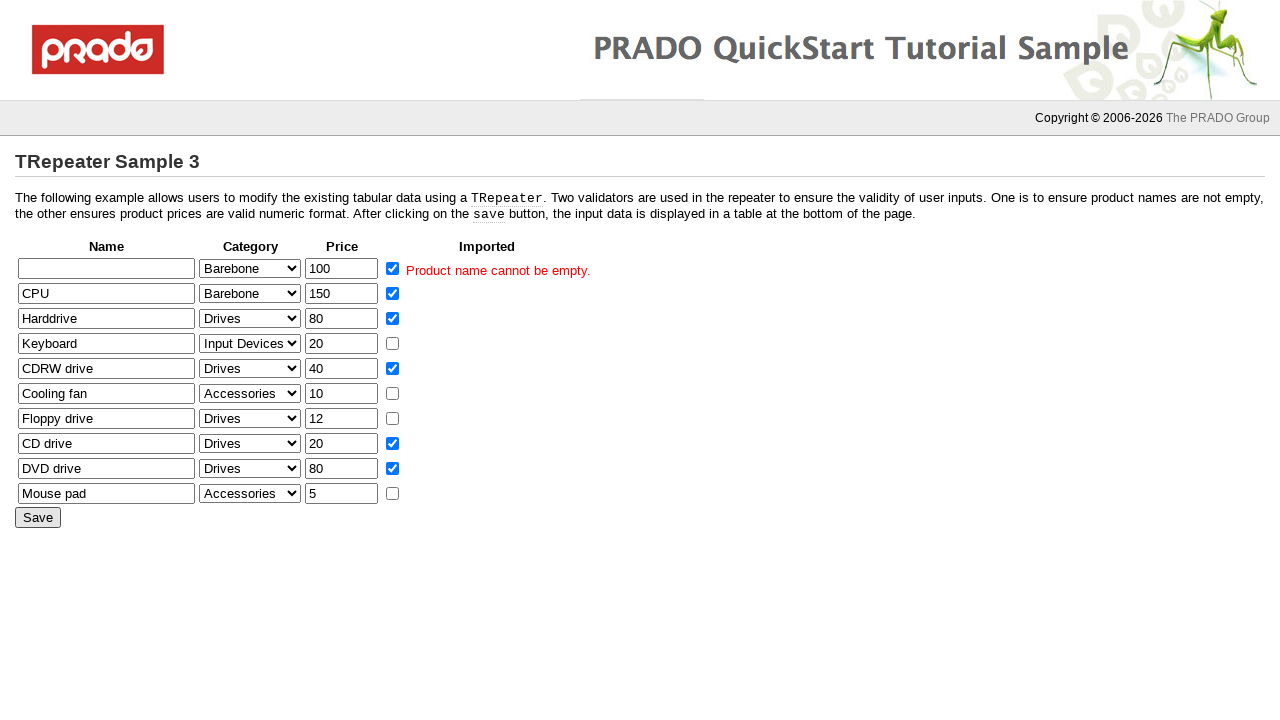

Product name validation error is now visible
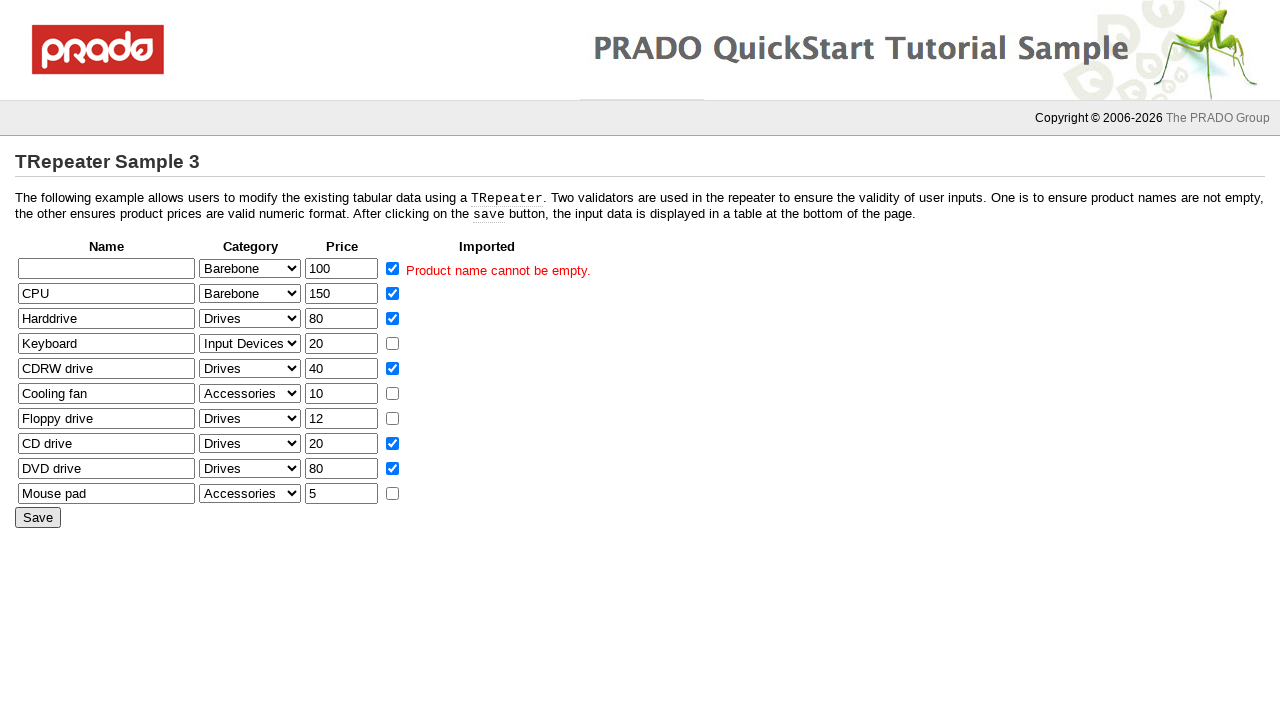

Verified product price validation error is not visible initially
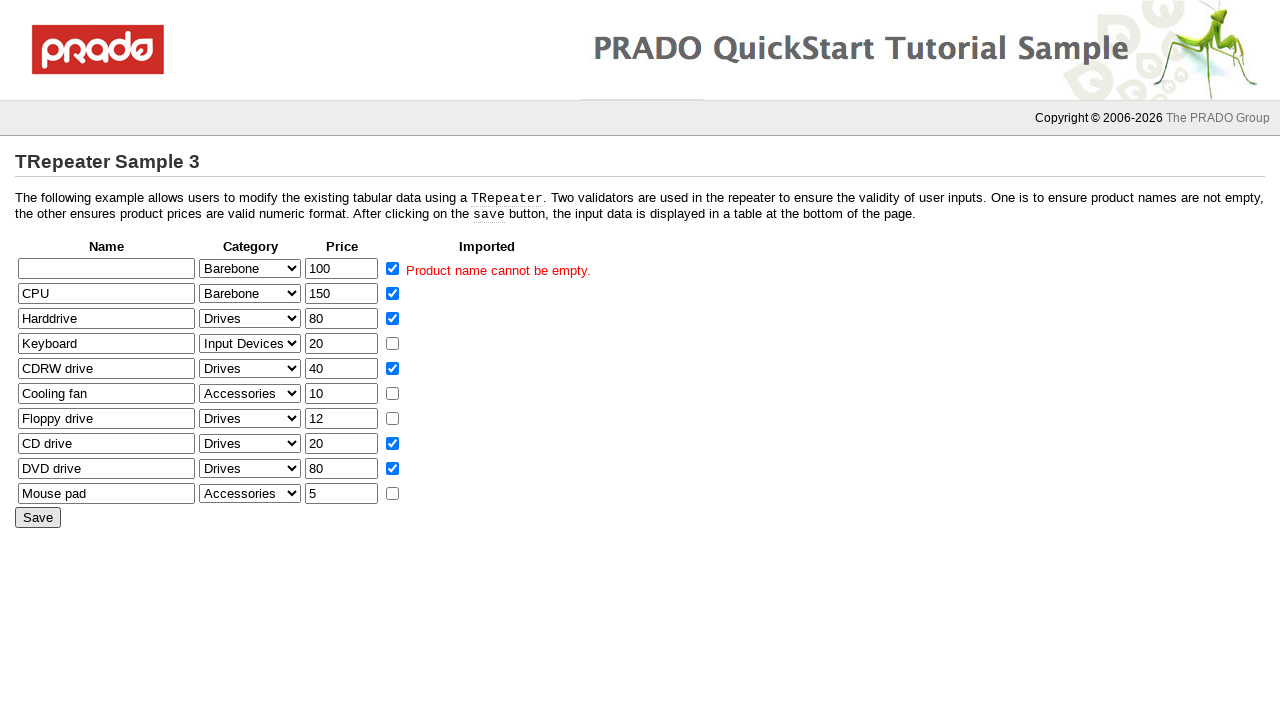

Entered invalid price format 'abc' on #ctl0_body_Repeater_ctl0_ProductPrice
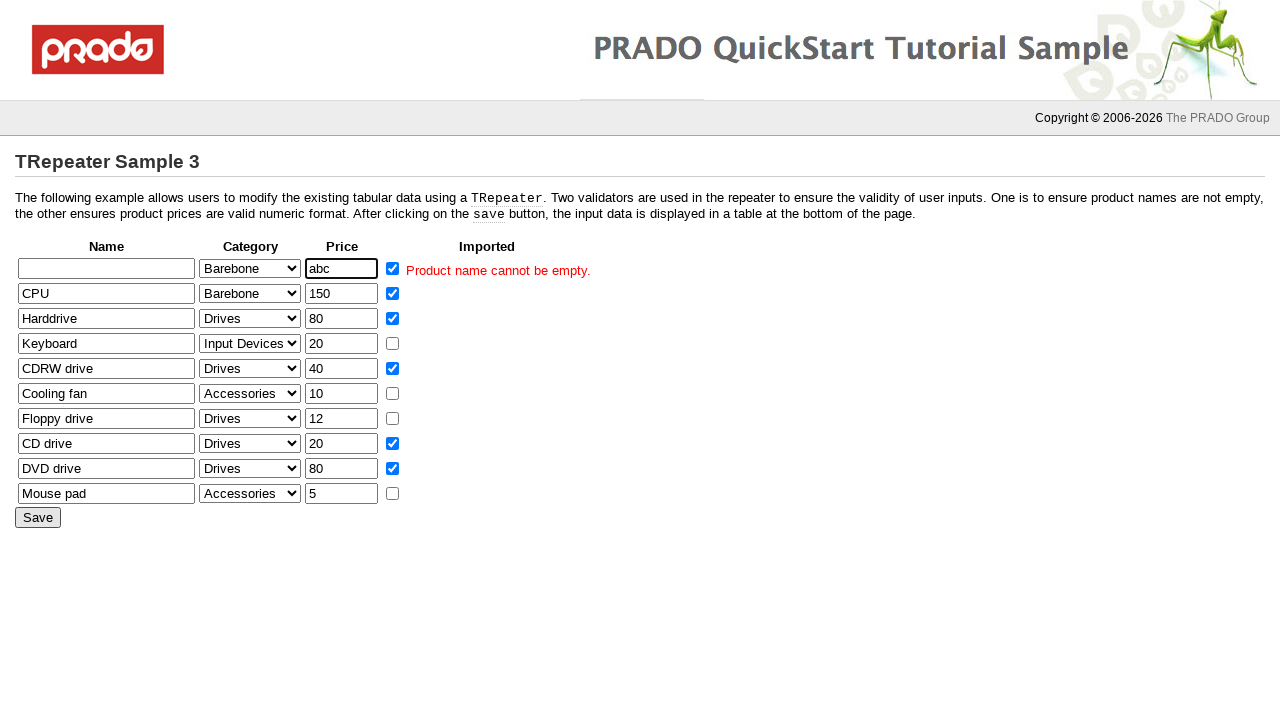

Clicked Save button to trigger price validation at (38, 517) on input[type='submit'][value='Save']
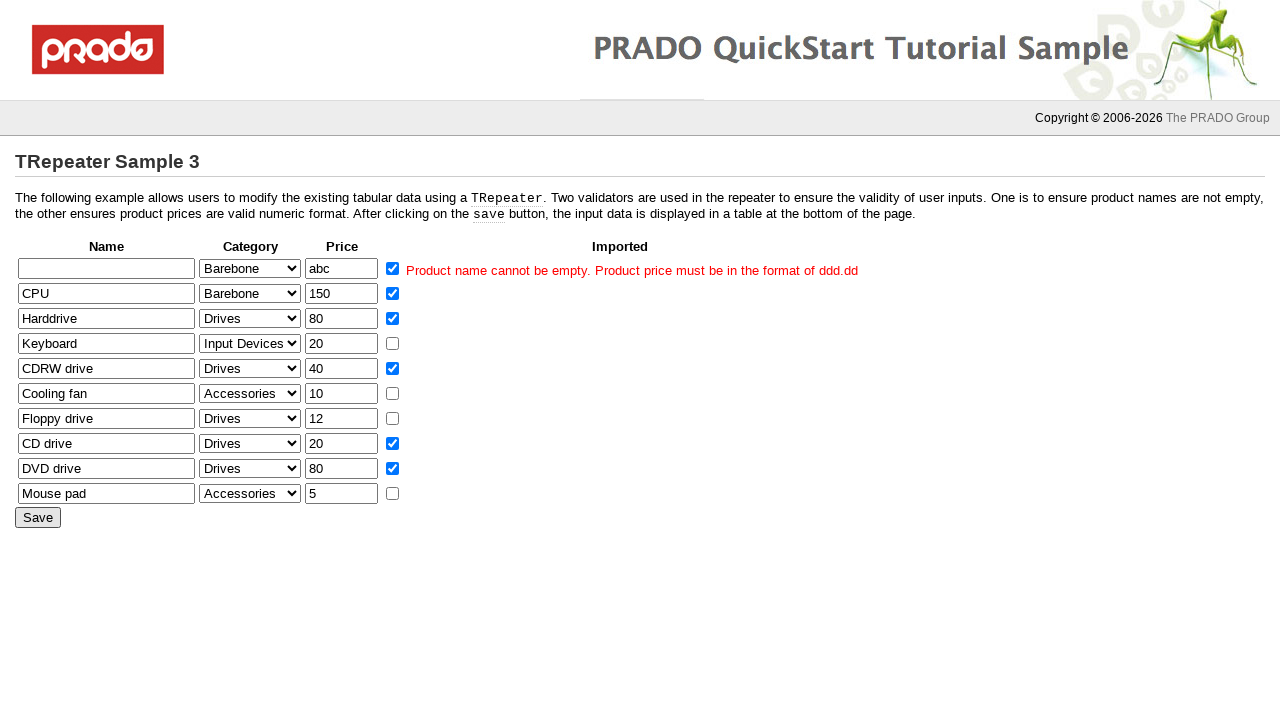

Product price validation error is now visible
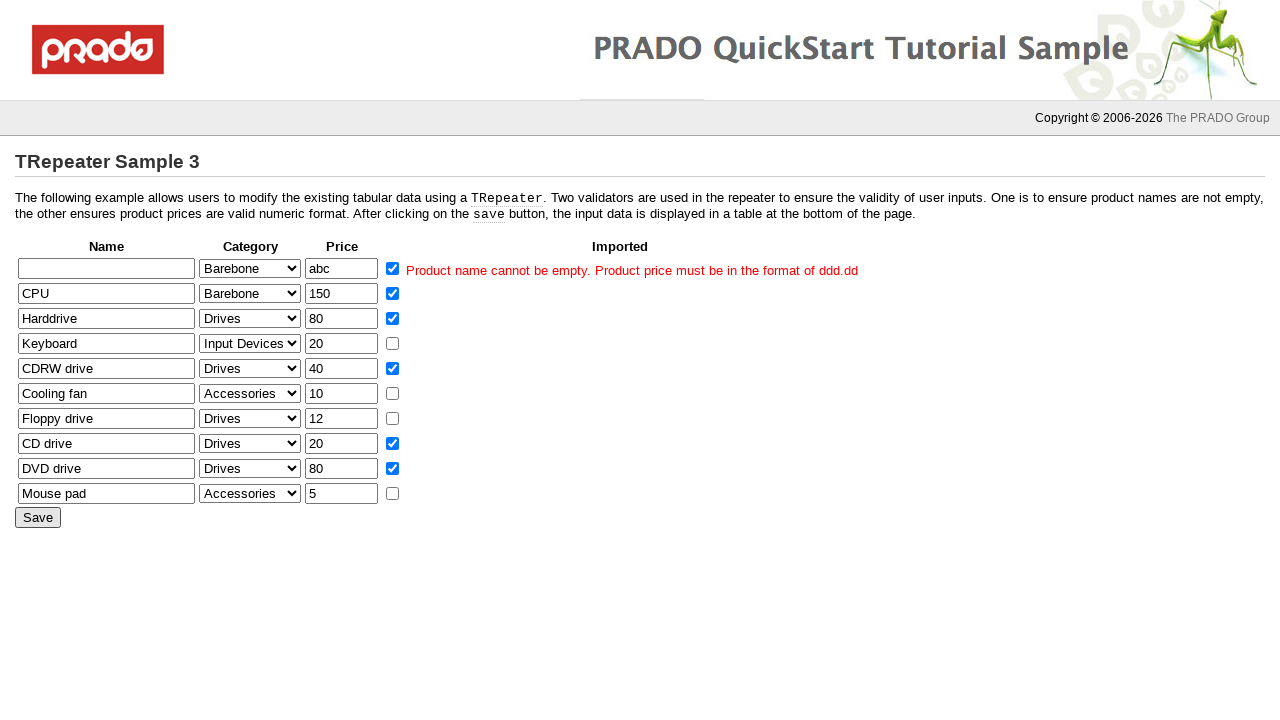

Clicked on imported checkbox at (392, 268) on #ctl0_body_Repeater_ctl0_ProductImported
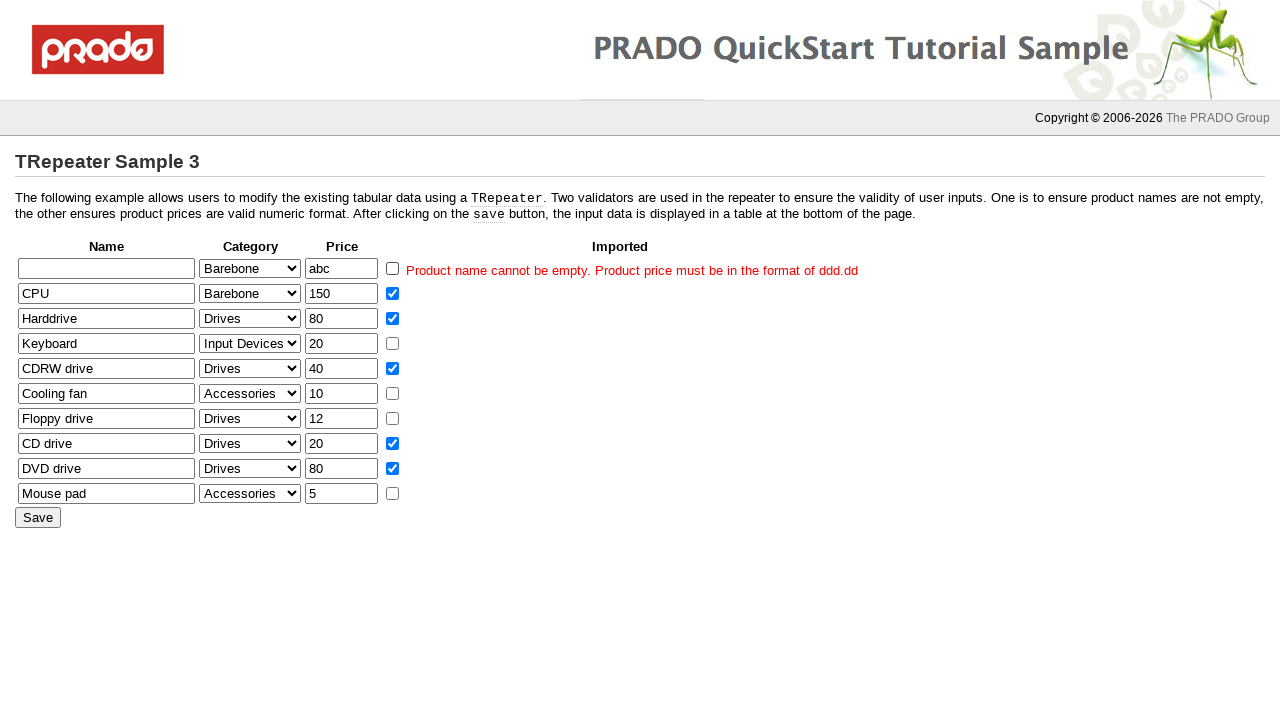

Filled in valid product name 'Mother Board' on #ctl0_body_Repeater_ctl0_ProductName
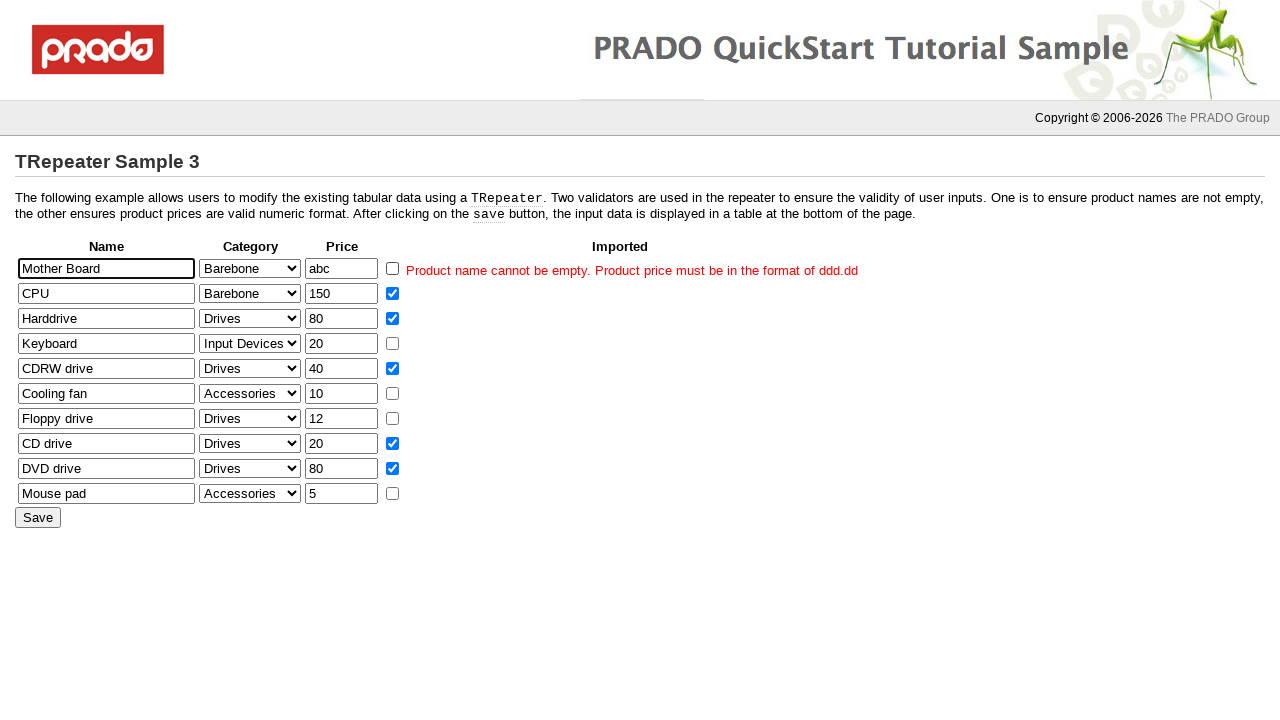

Filled in valid product price '99.01' on #ctl0_body_Repeater_ctl0_ProductPrice
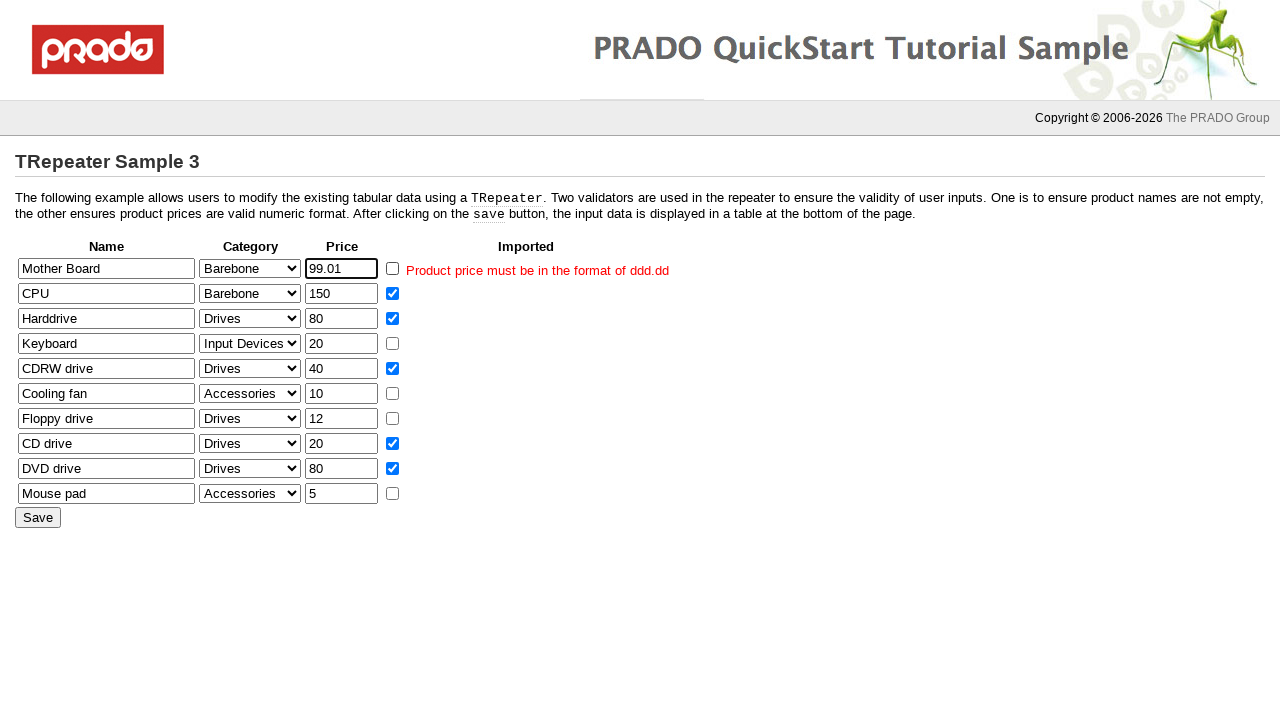

Selected product category 'Accessories' on #ctl0_body_Repeater_ctl3_ProductCategory
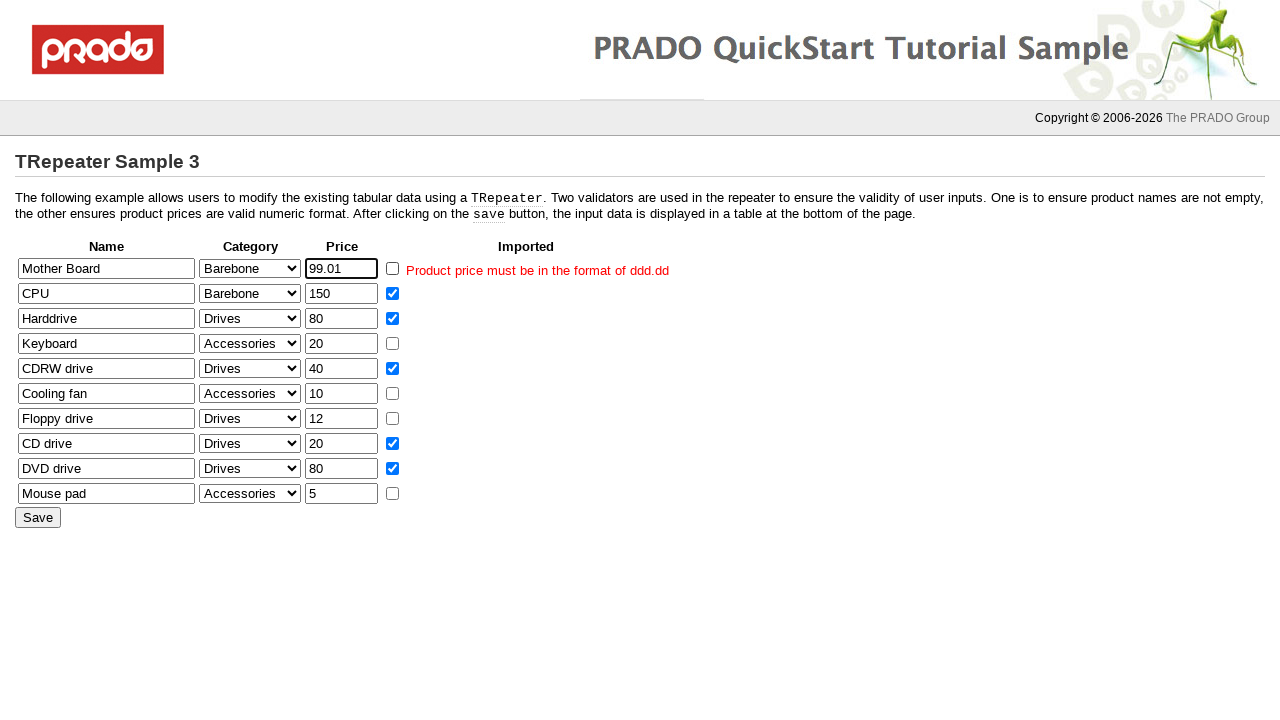

Clicked Save button to submit valid form data at (38, 517) on input[type='submit'][value='Save']
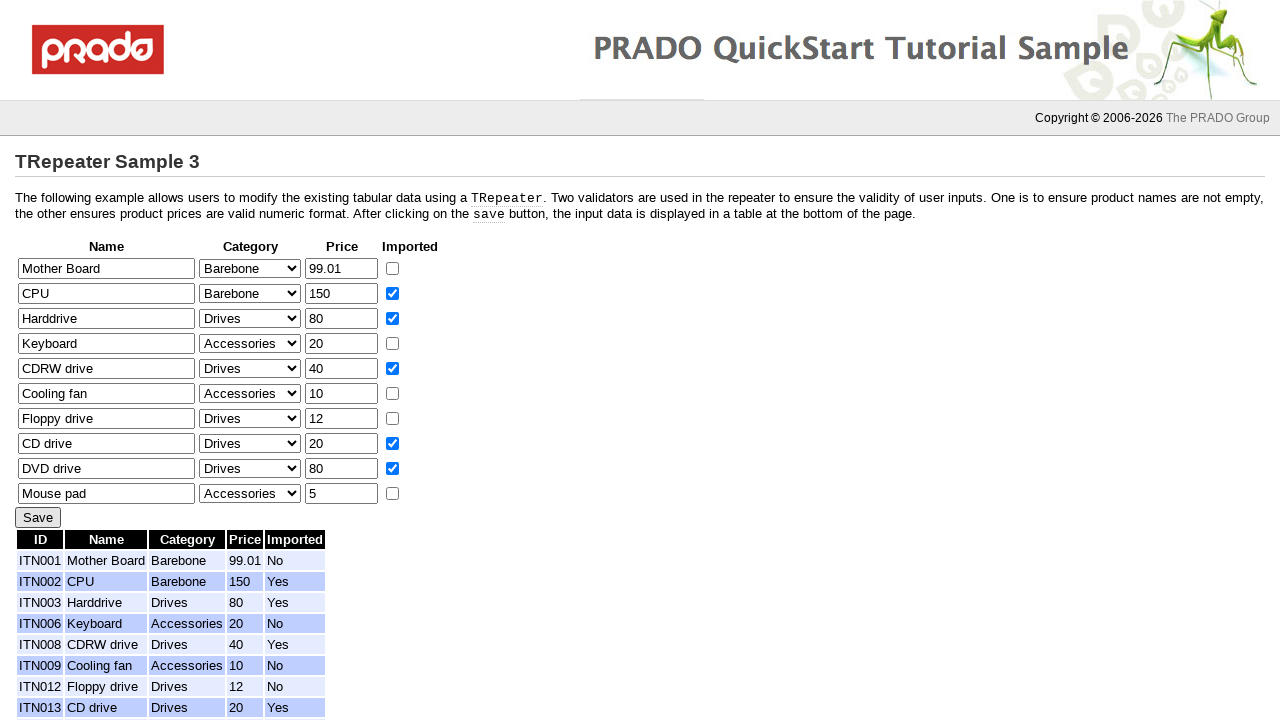

Product name validation error is hidden after successful submission
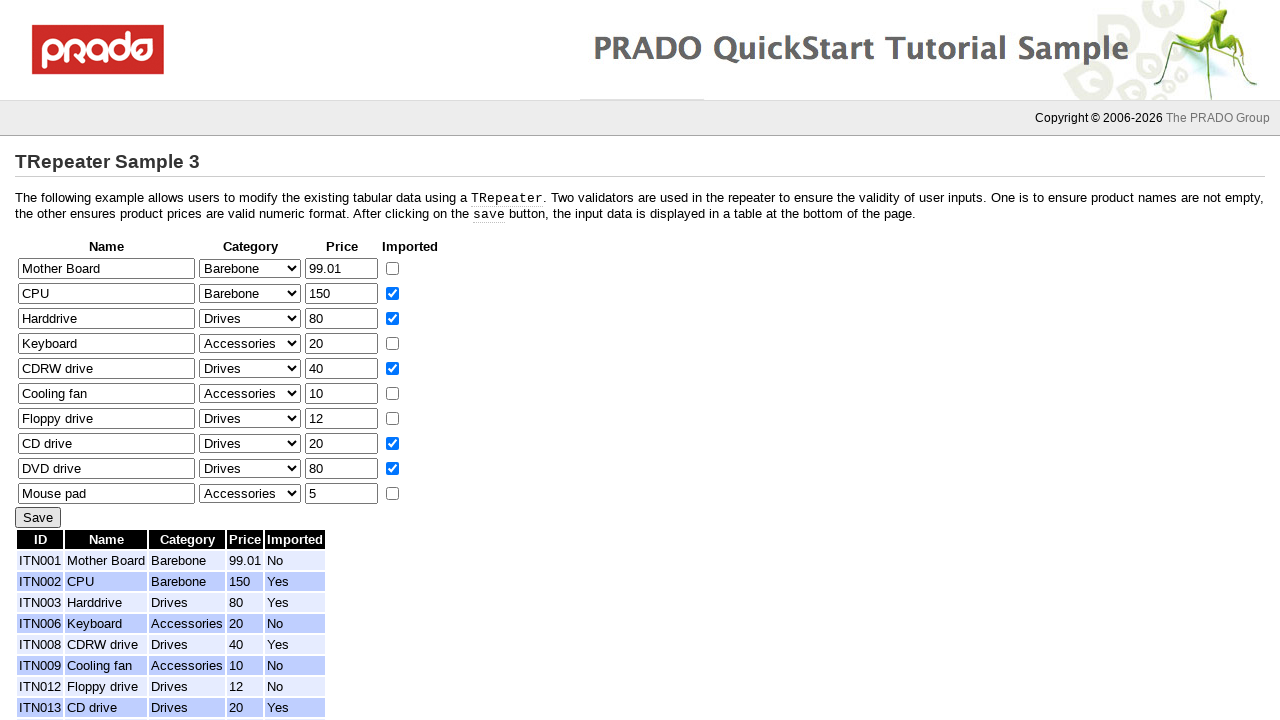

Verified product price validation error is hidden
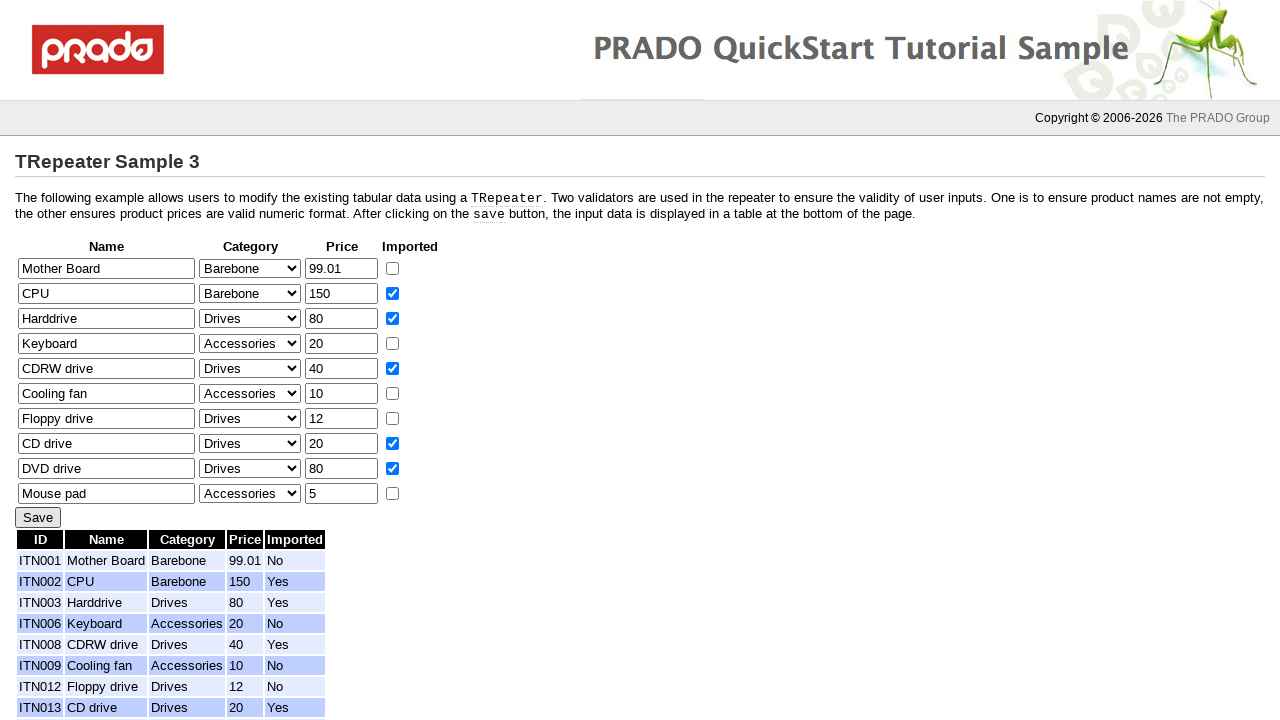

Verified submitted product name 'Mother Board' is displayed in results
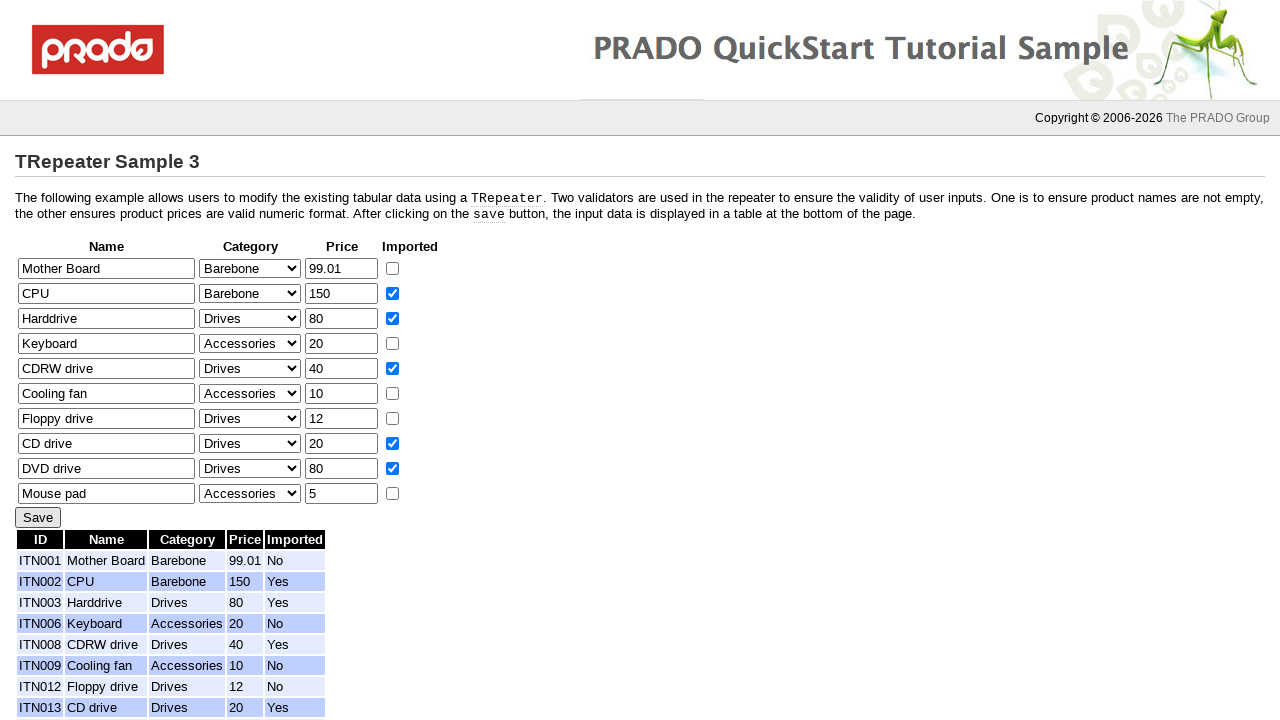

Verified submitted product price '99.01' is displayed in results
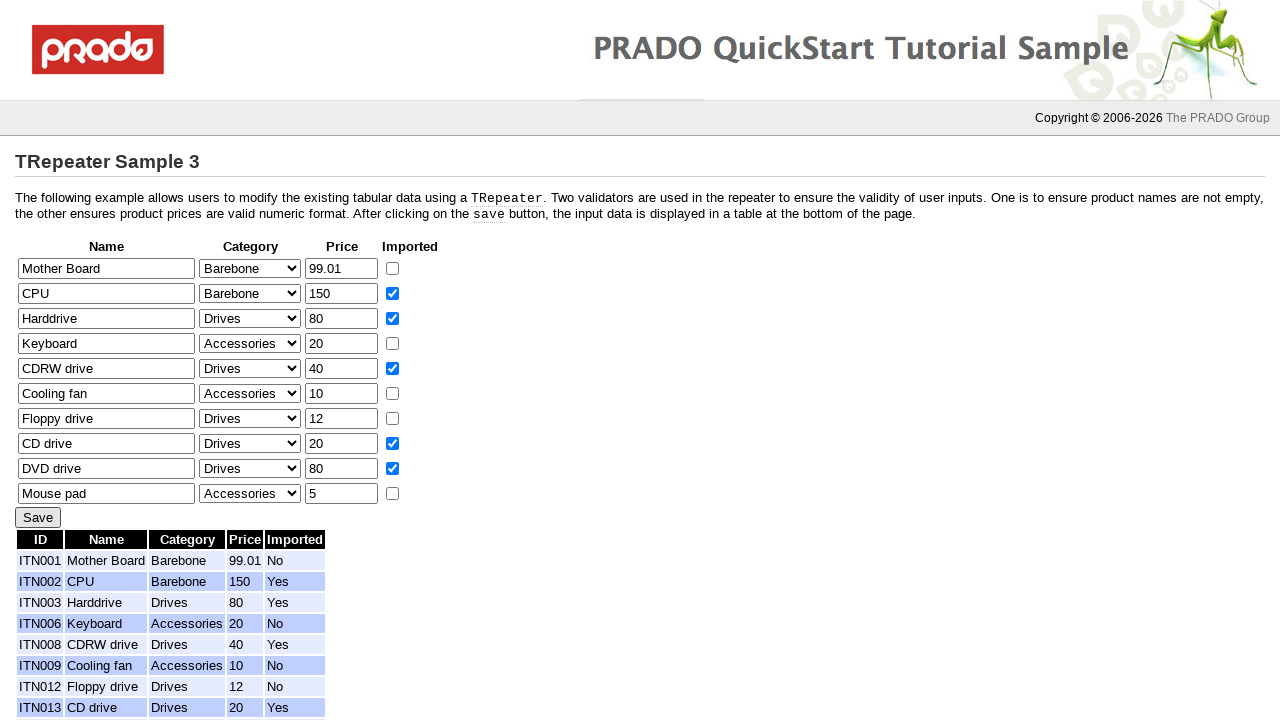

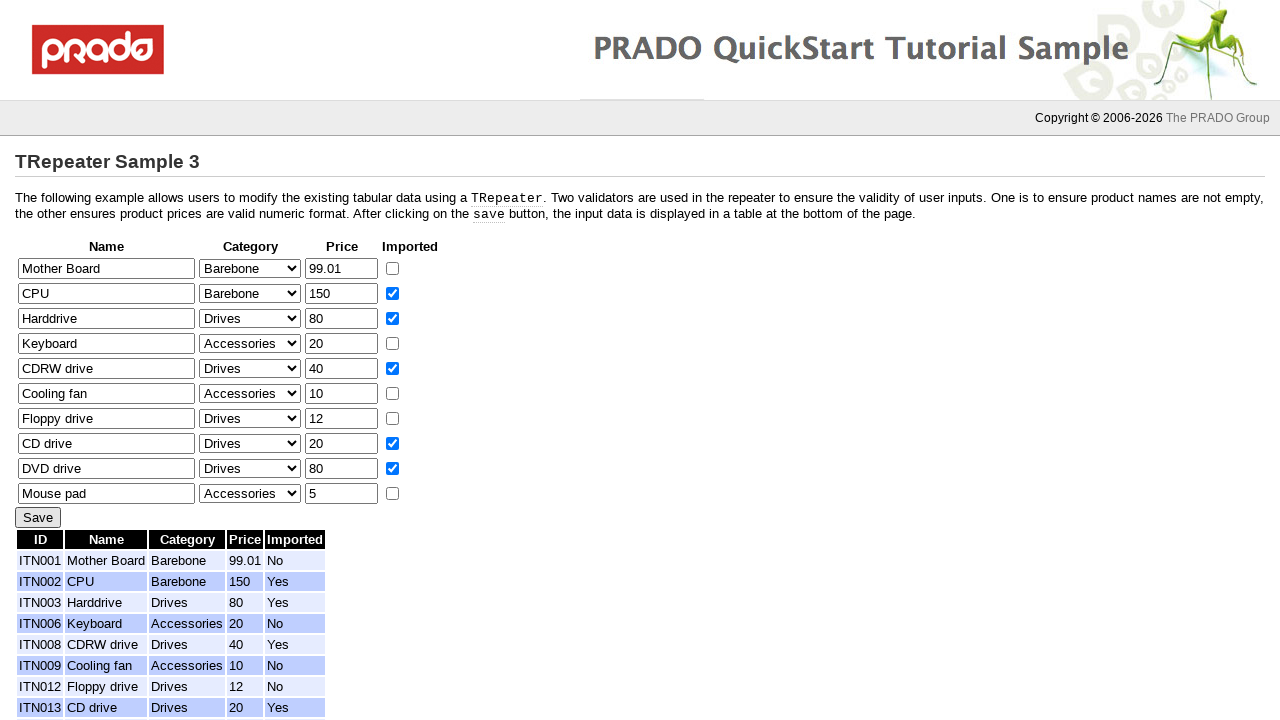